Tests opening a new window by clicking a link that opens in a new tab/window

Starting URL: https://the-internet.herokuapp.com/

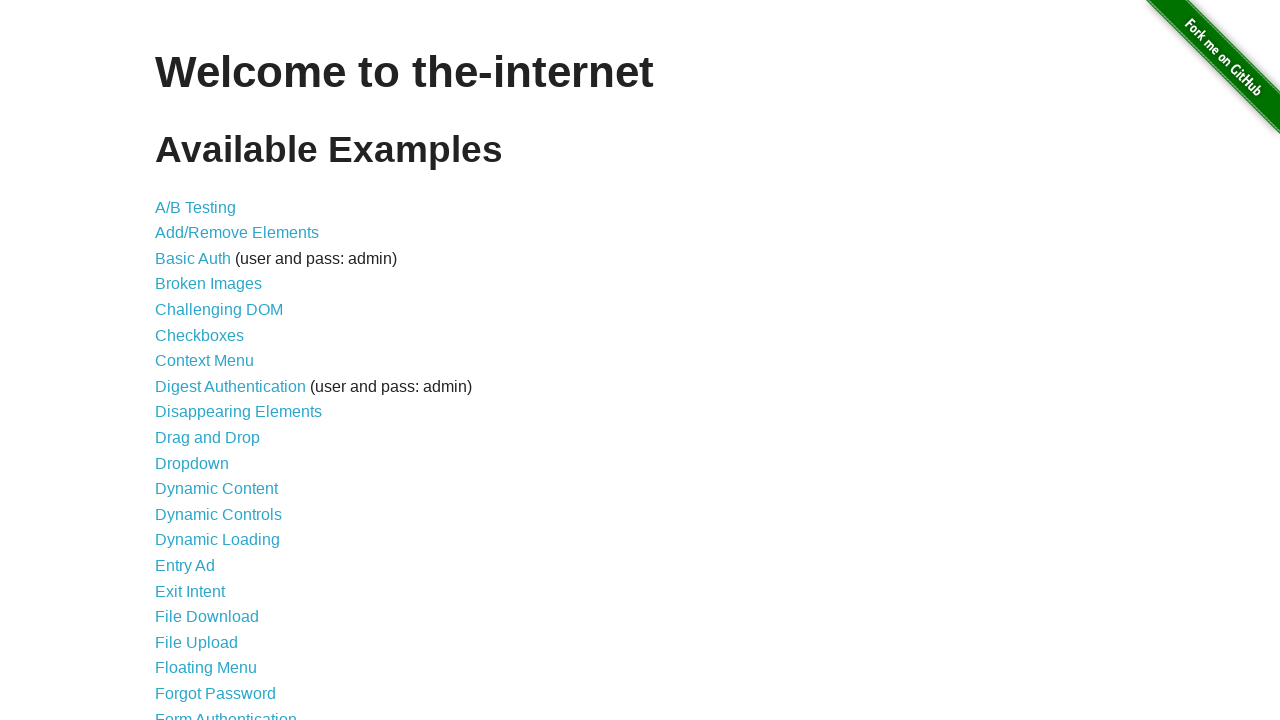

Clicked 'Multiple Windows' link to navigate to the Multiple Windows page at (218, 369) on text=Multiple Windows
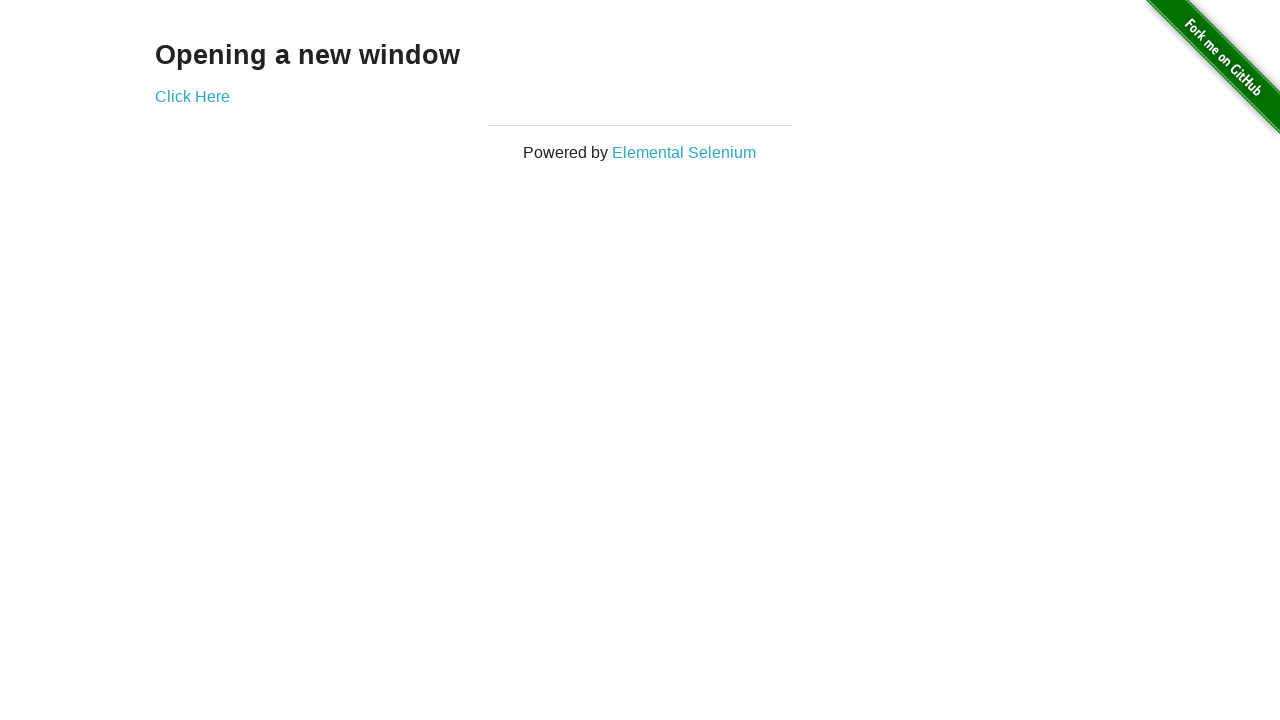

Clicked 'Click Here' link to open a new window/tab at (192, 96) on text=Click Here
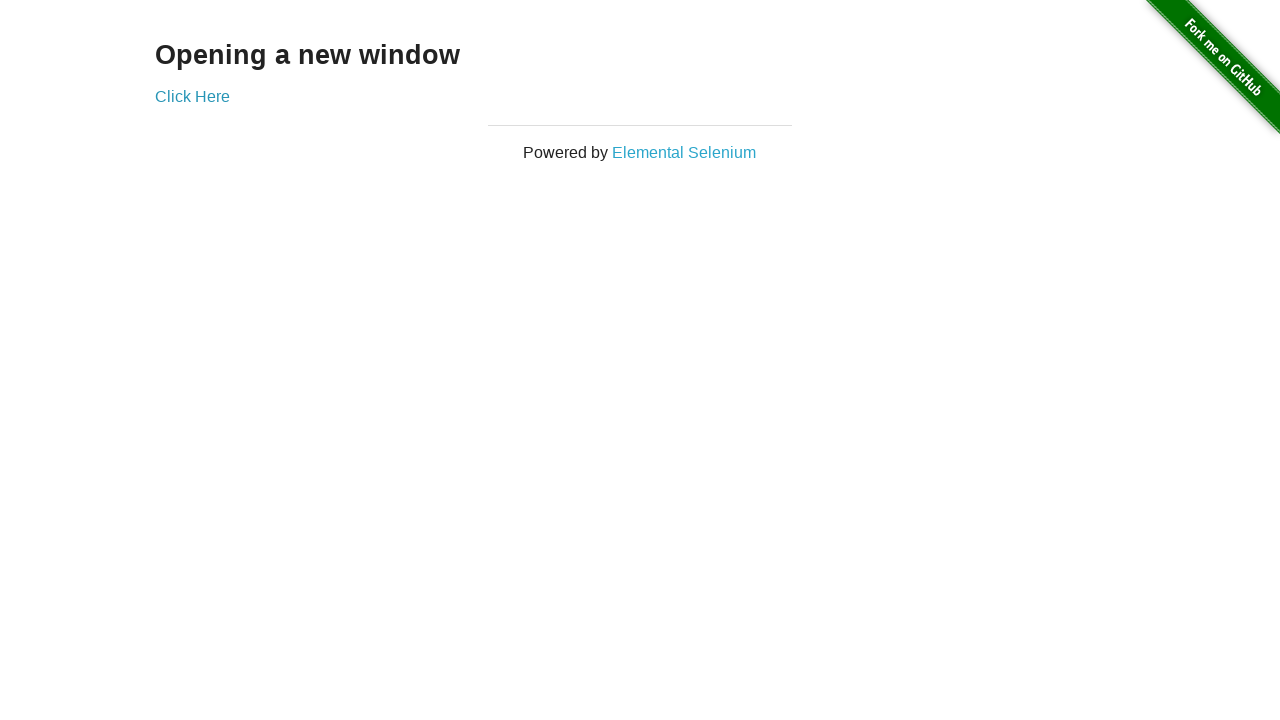

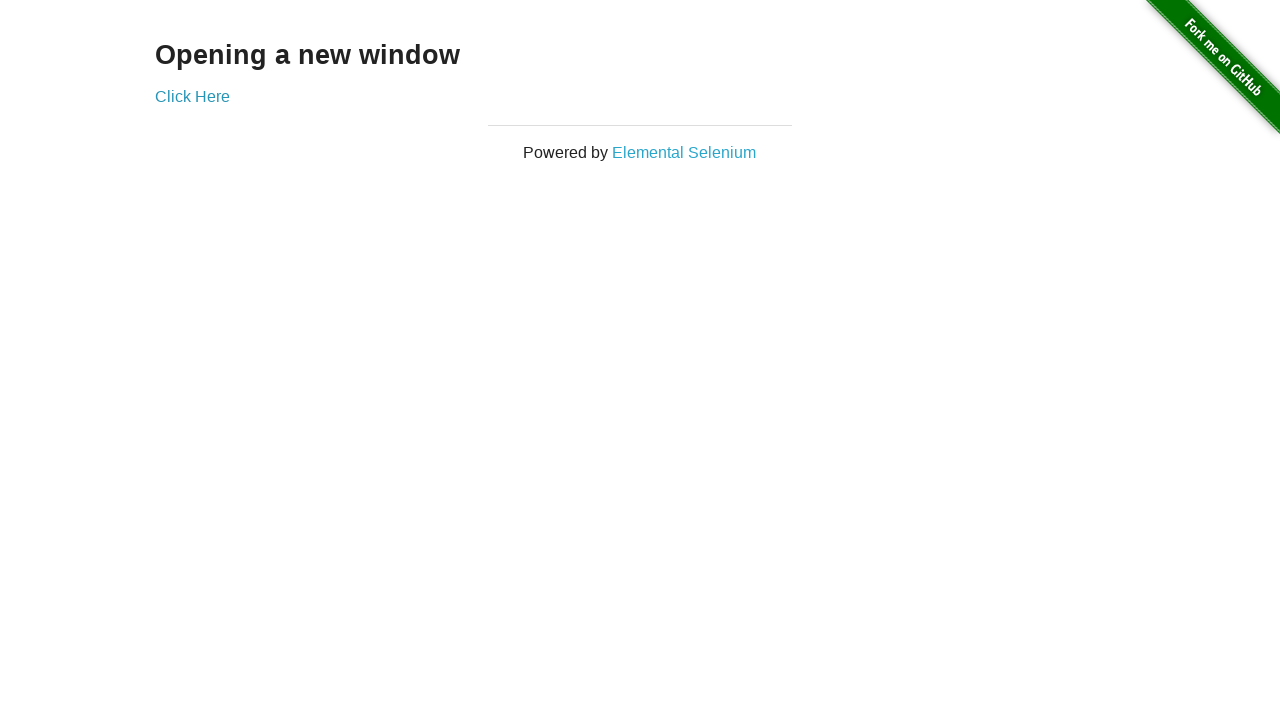